Navigates to Nike's football shoes page and scrolls to the bottom to load all lazy-loaded product cards, verifying that products are displayed on the page.

Starting URL: https://www.nike.com/ca/w/football-shoes-1gdj0zy7ok

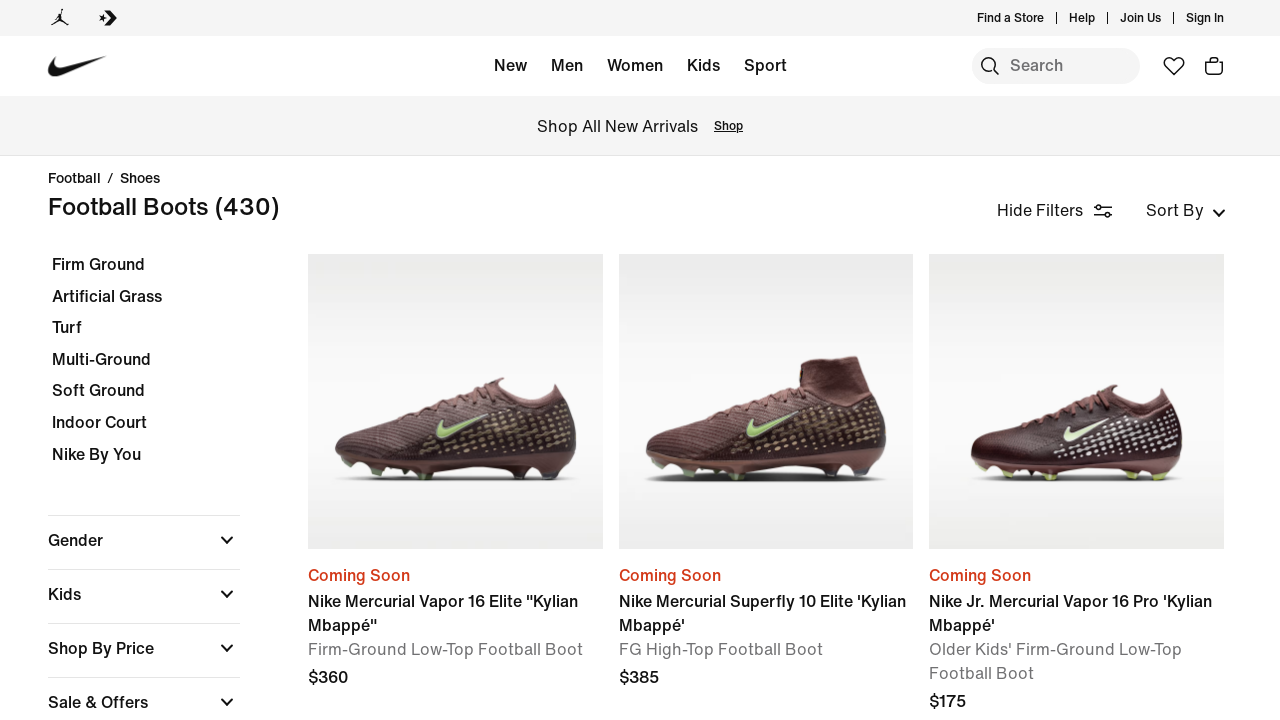

Waited for initial product cards to load
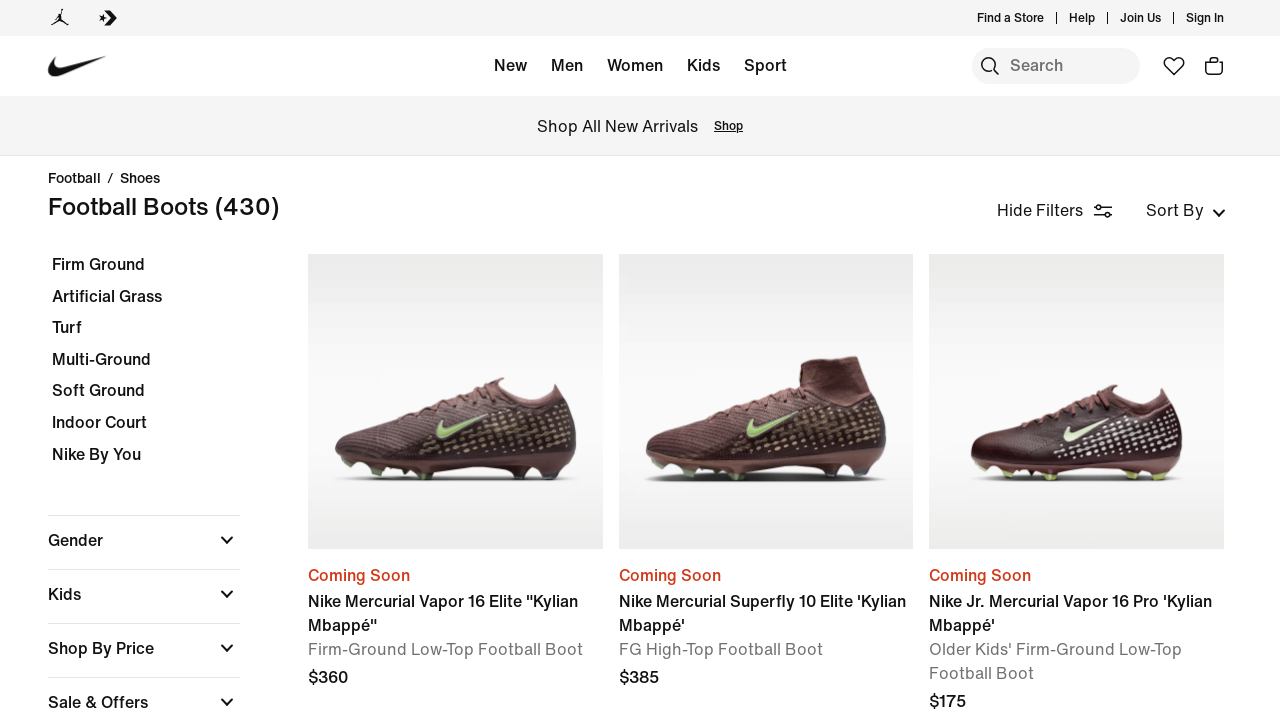

Scrolled to bottom of page (iteration 1/15, 72 products loaded)
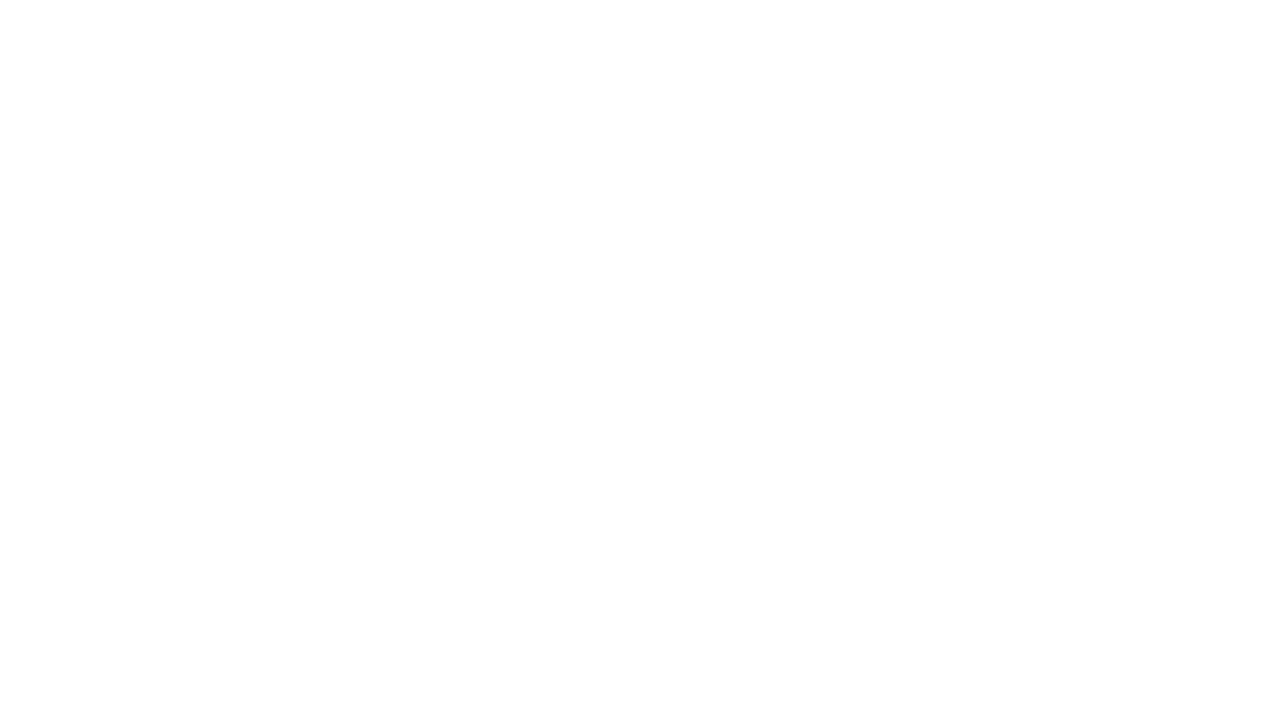

Waited 2 seconds for new products to load
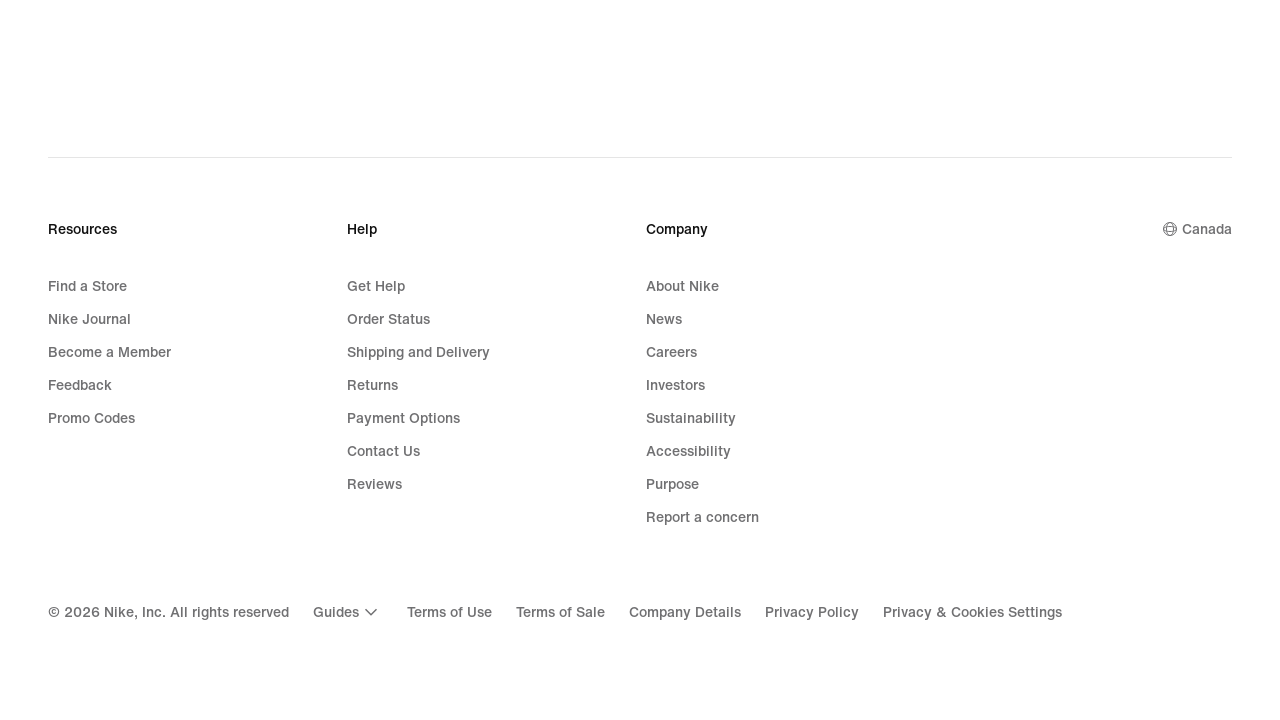

Scrolled to bottom of page (iteration 2/15, 72 products loaded)
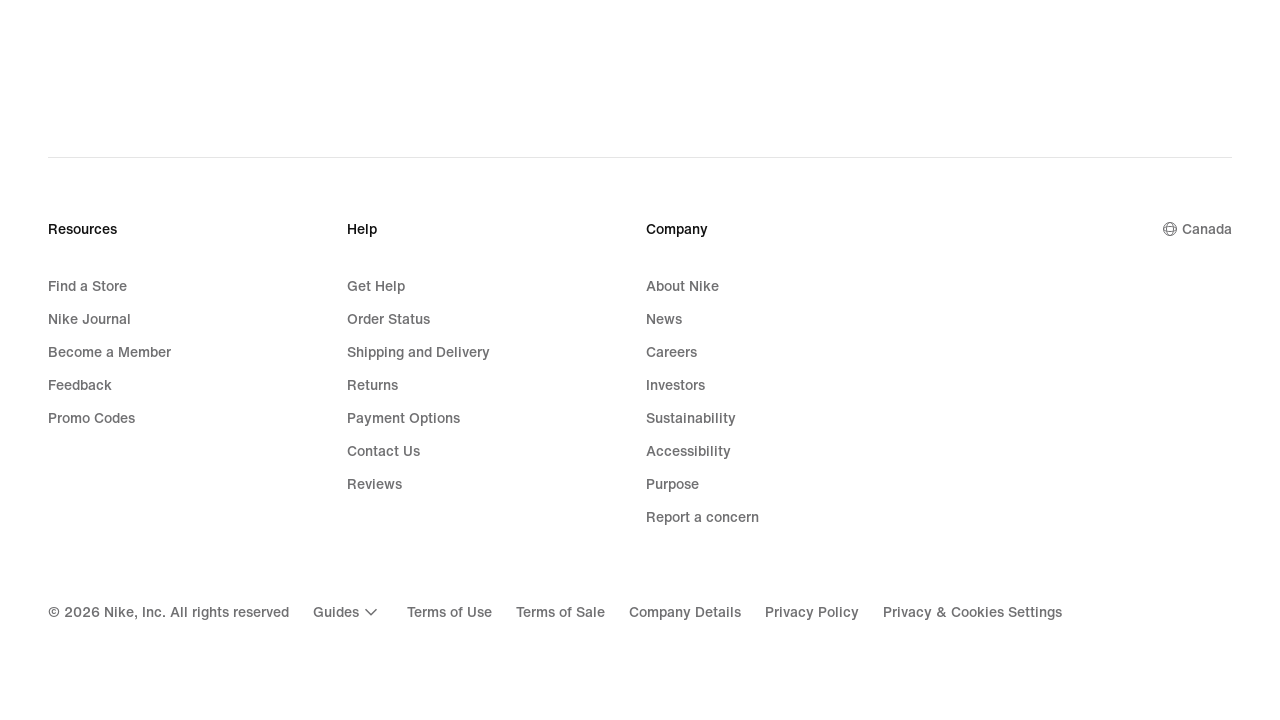

Waited 2 seconds for new products to load
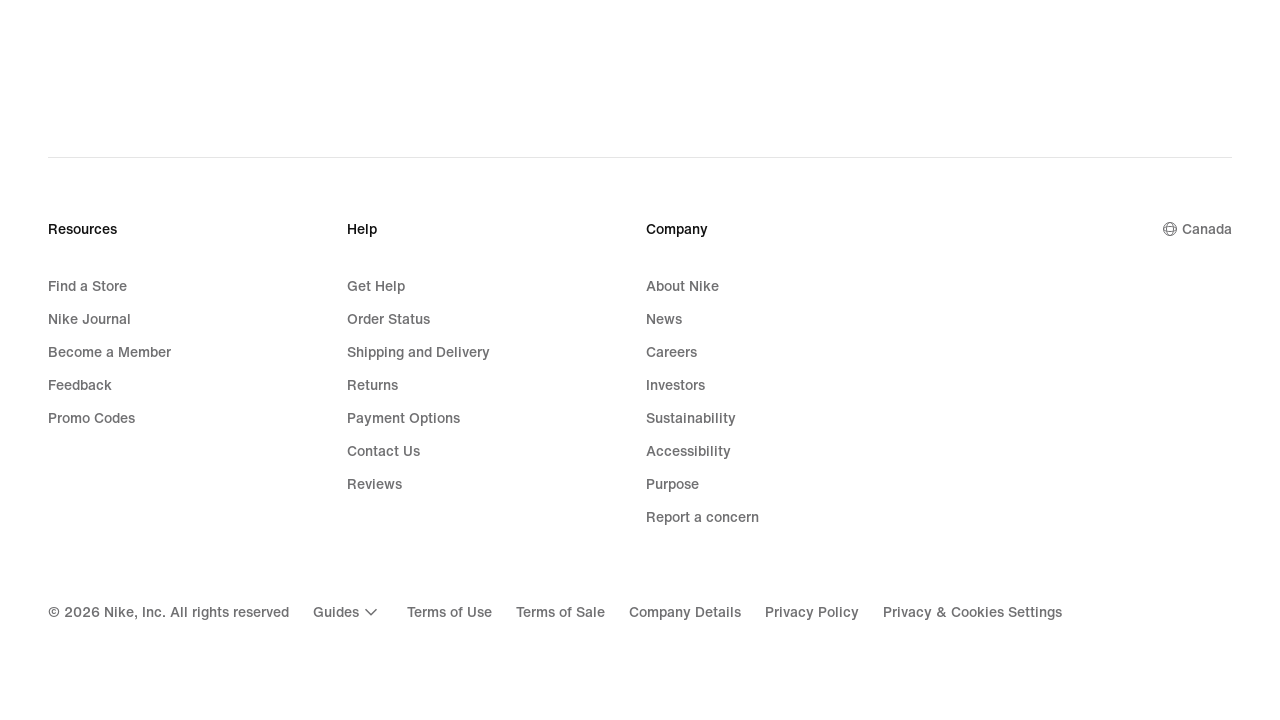

Scrolled to bottom of page (iteration 3/15, 72 products loaded)
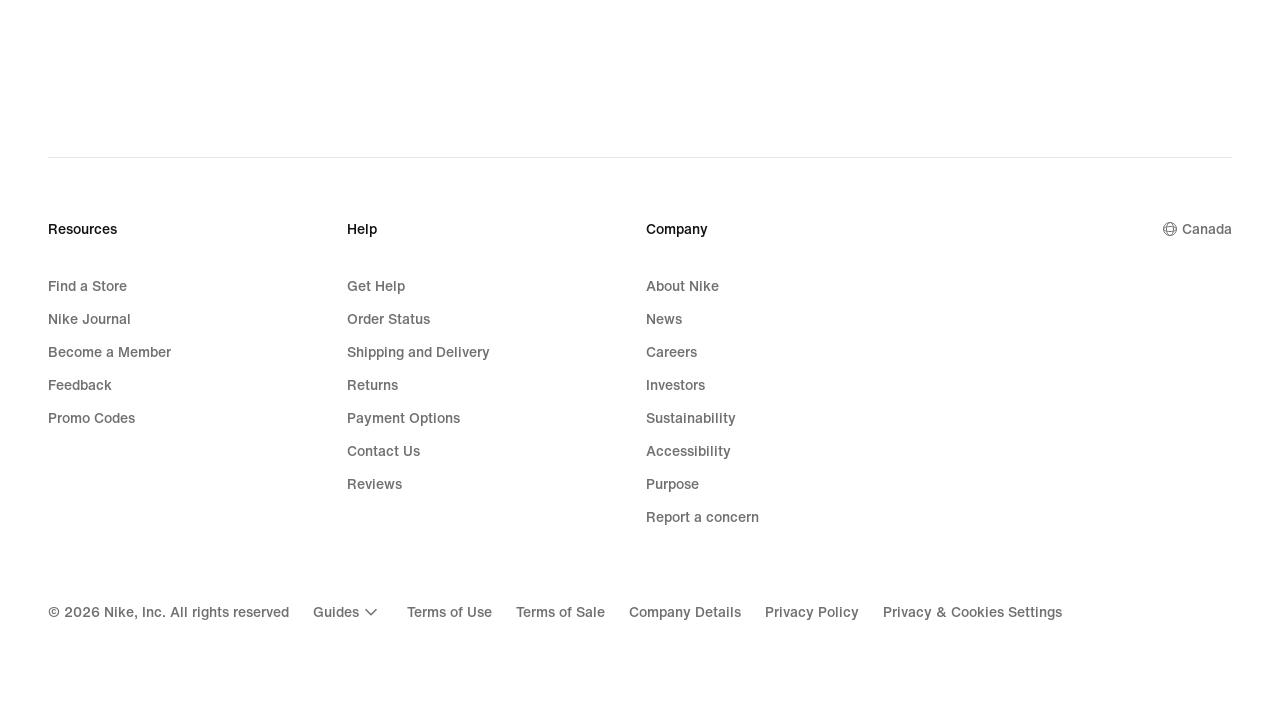

Waited 2 seconds for new products to load
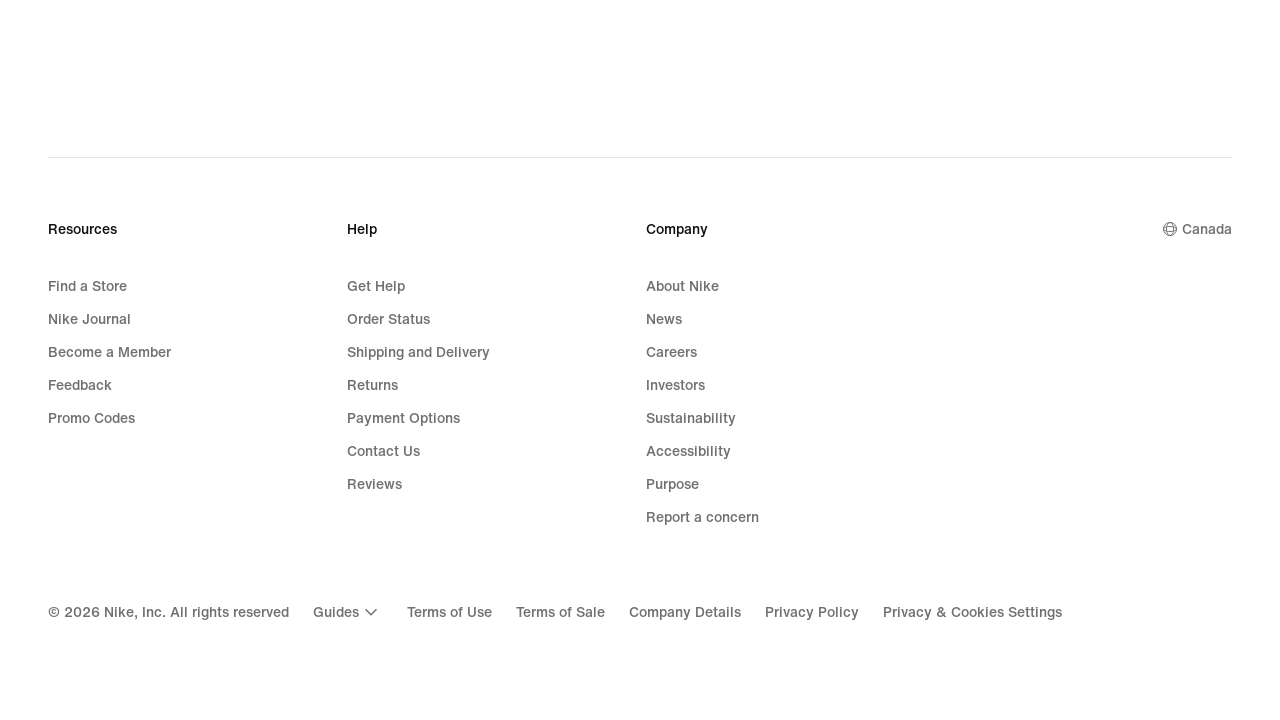

Stopped scrolling after loading 72 products
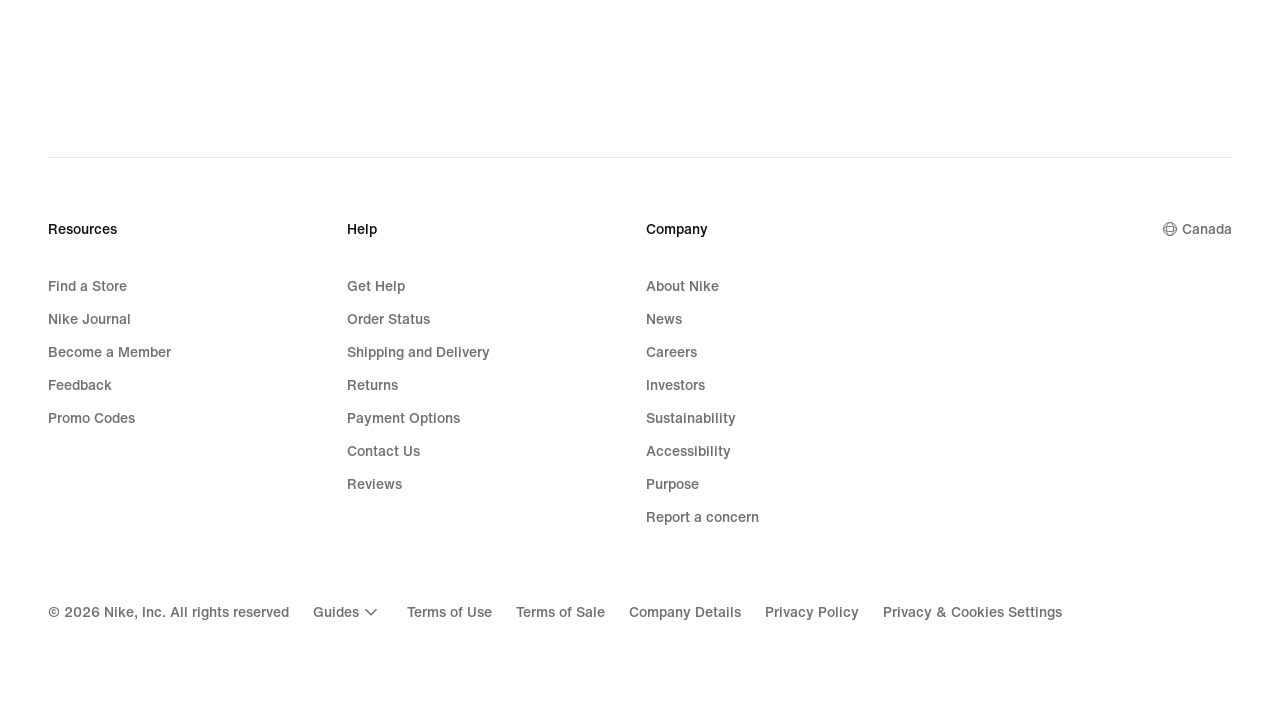

Verified product card overlays are loaded
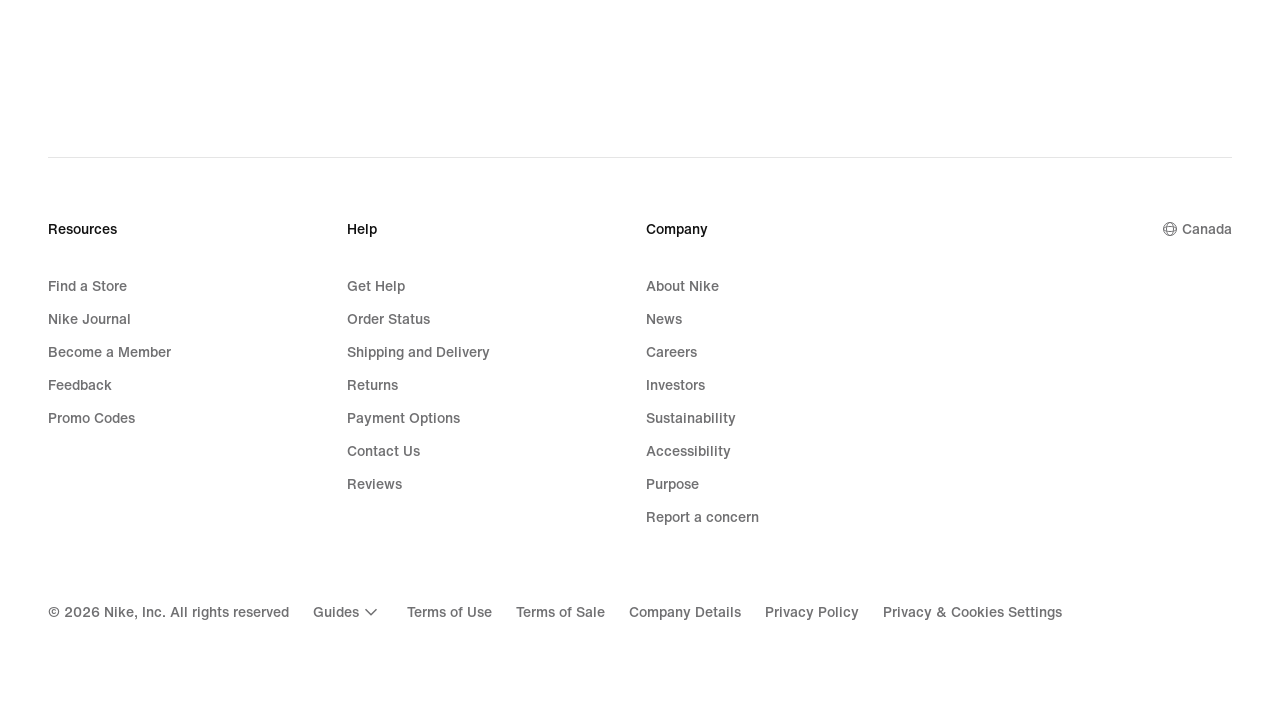

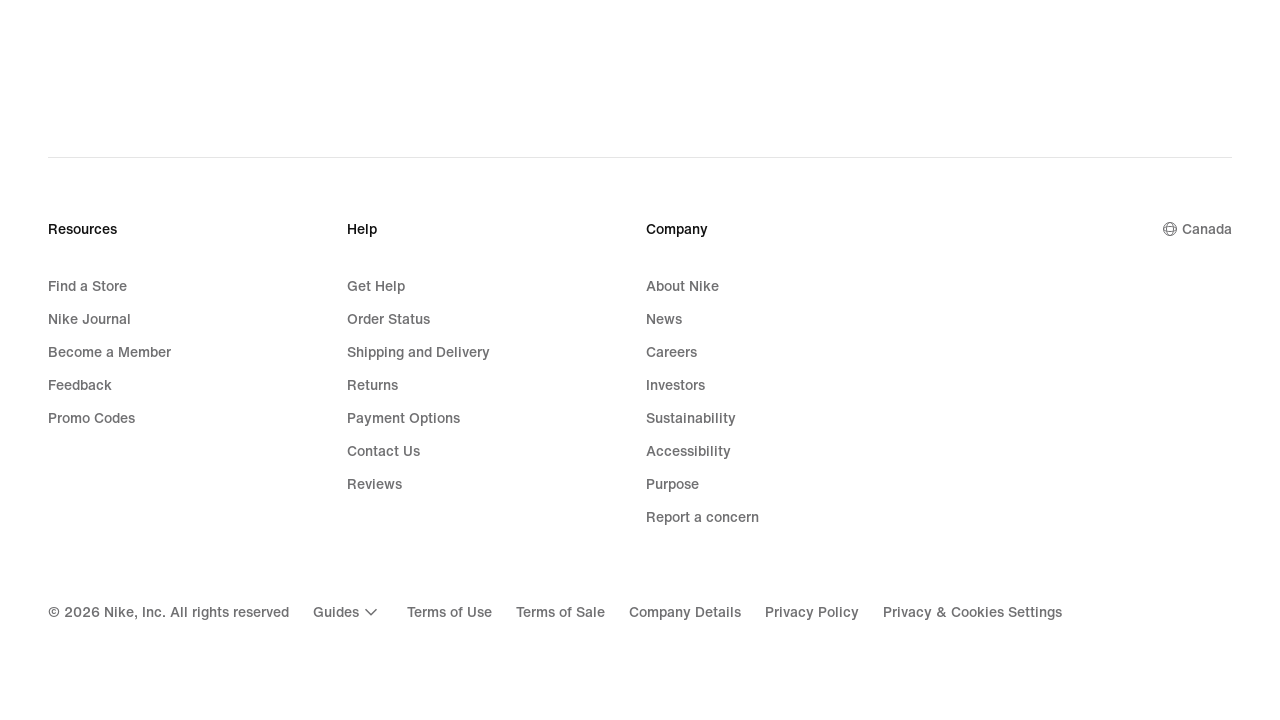